Tests the Selenium homepage by navigating to it, retrieving the body text content, and maximizing the window to verify the page loads correctly.

Starting URL: https://selenium.dev/

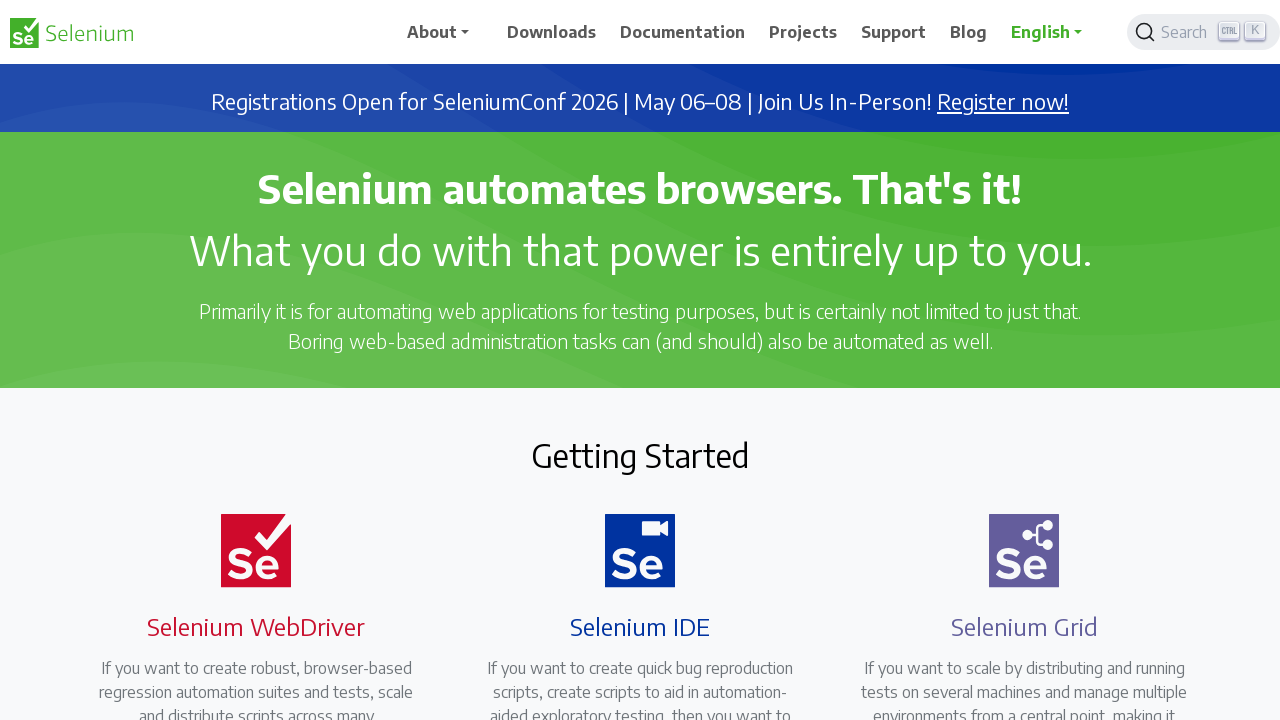

Navigated to Selenium homepage
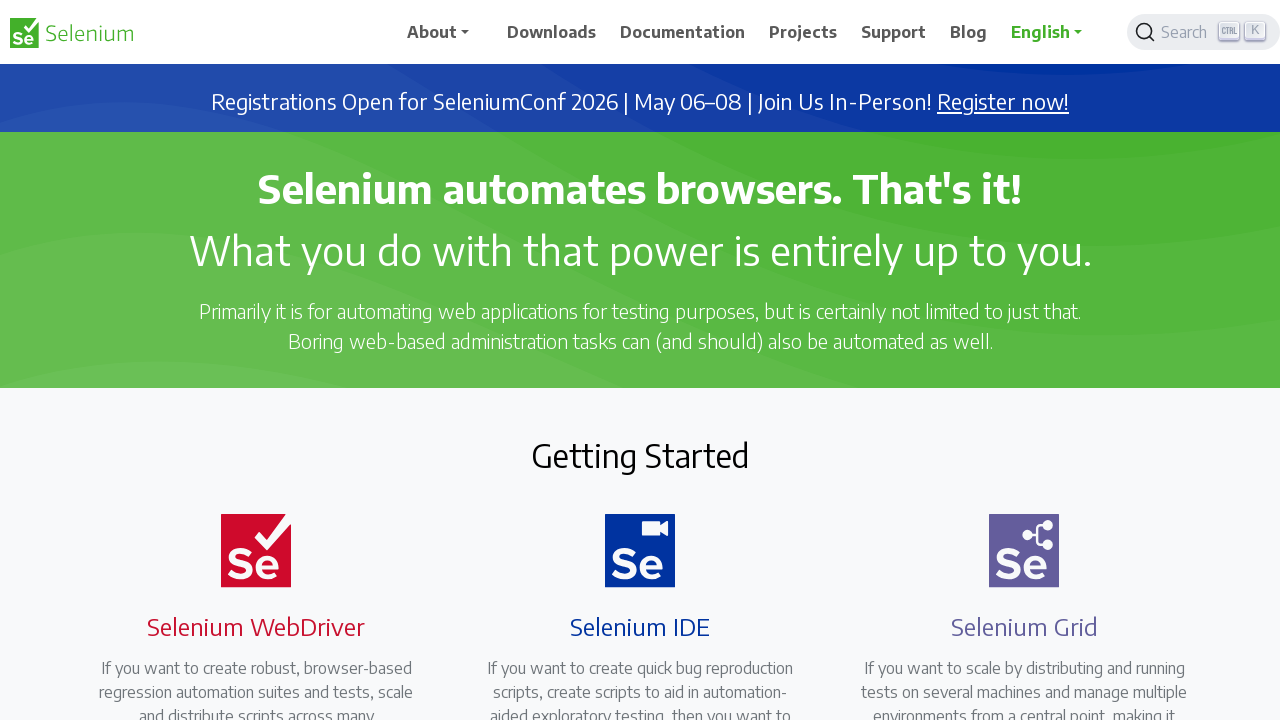

Body element loaded on page
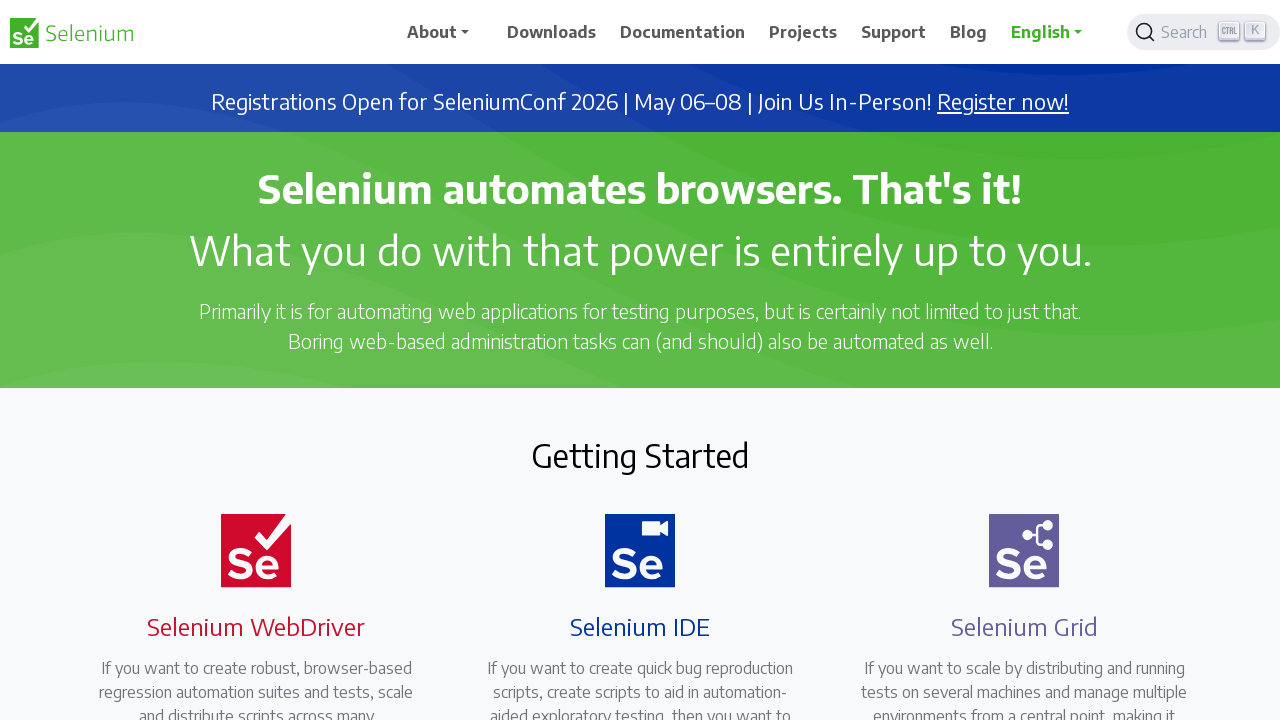

Retrieved body text content (3033 characters)
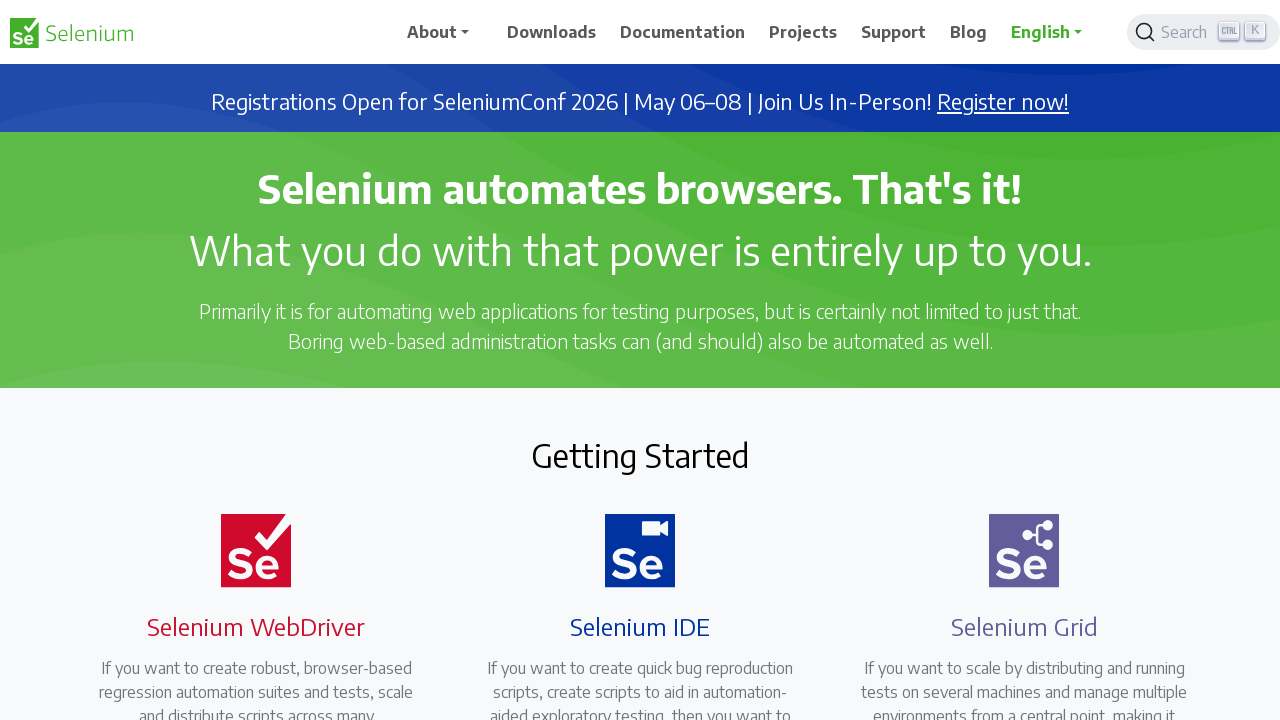

Maximized window to 1920x1080 viewport
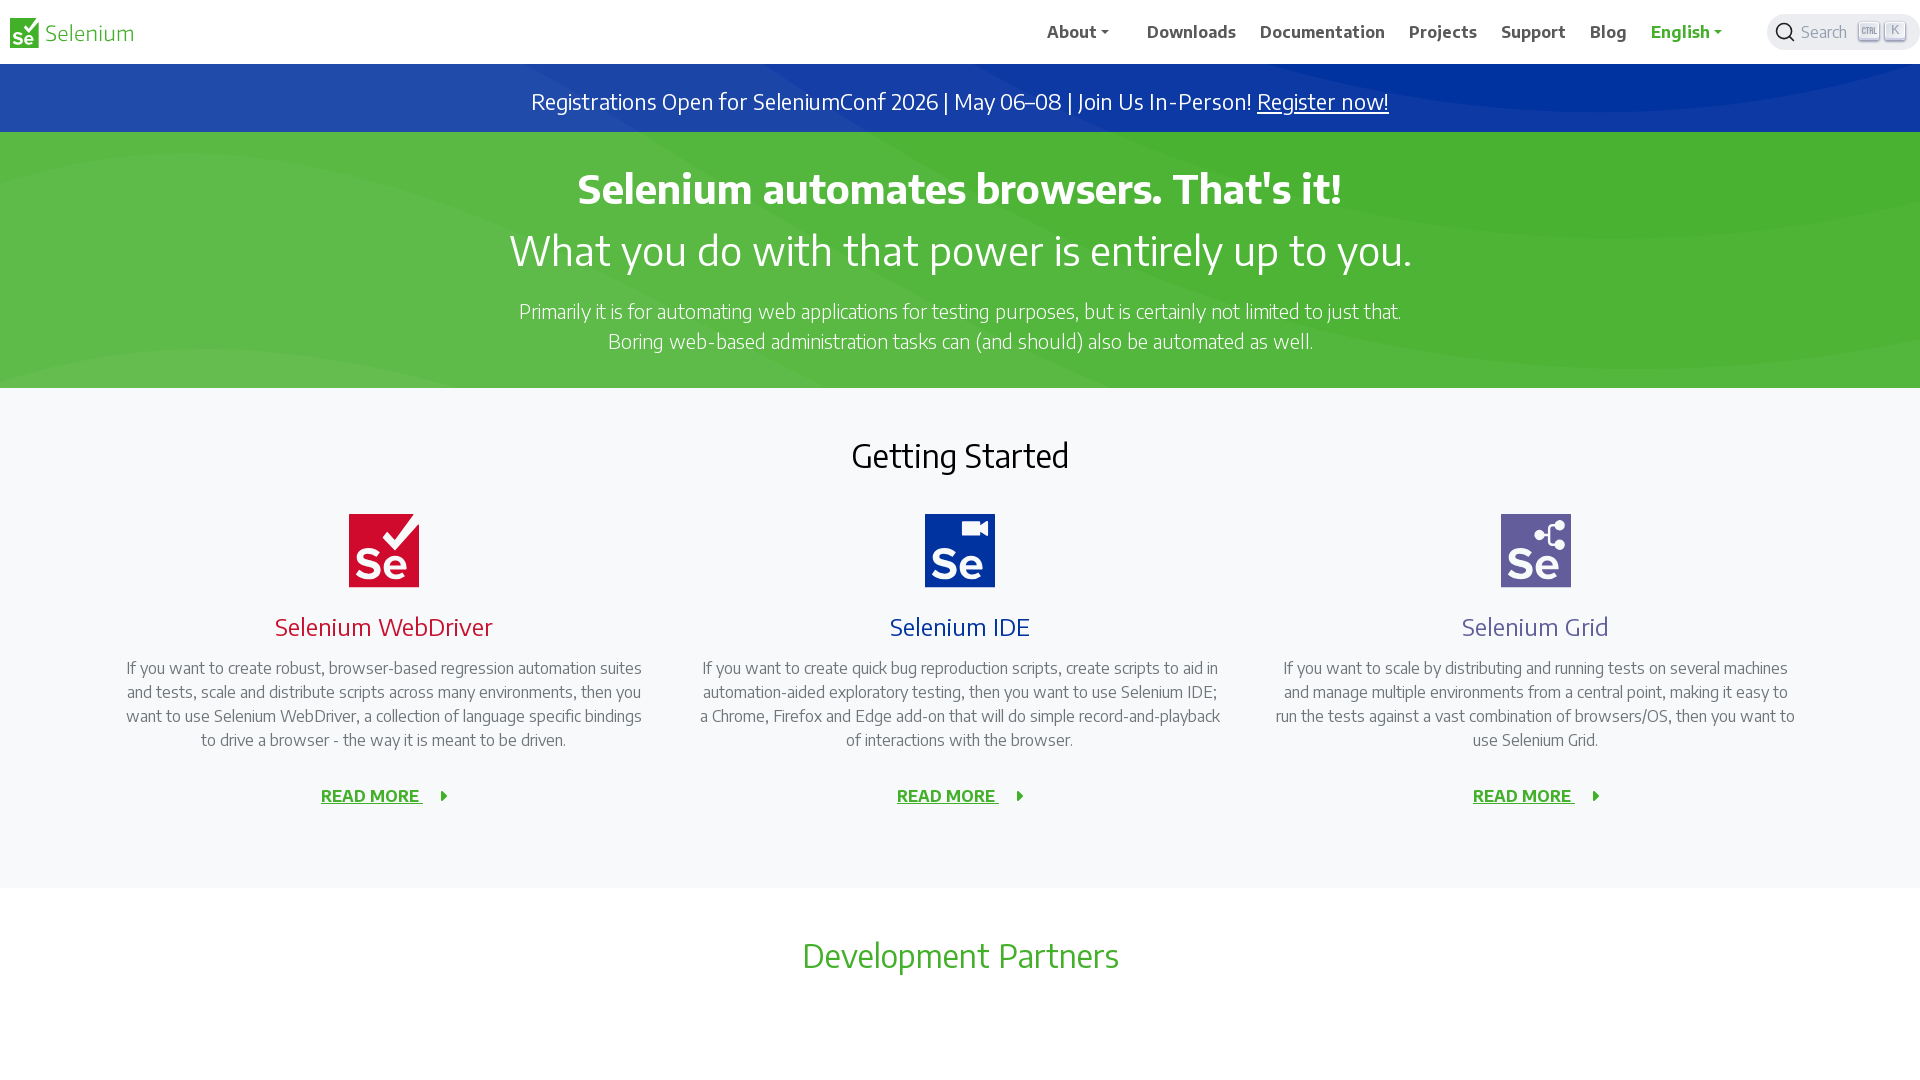

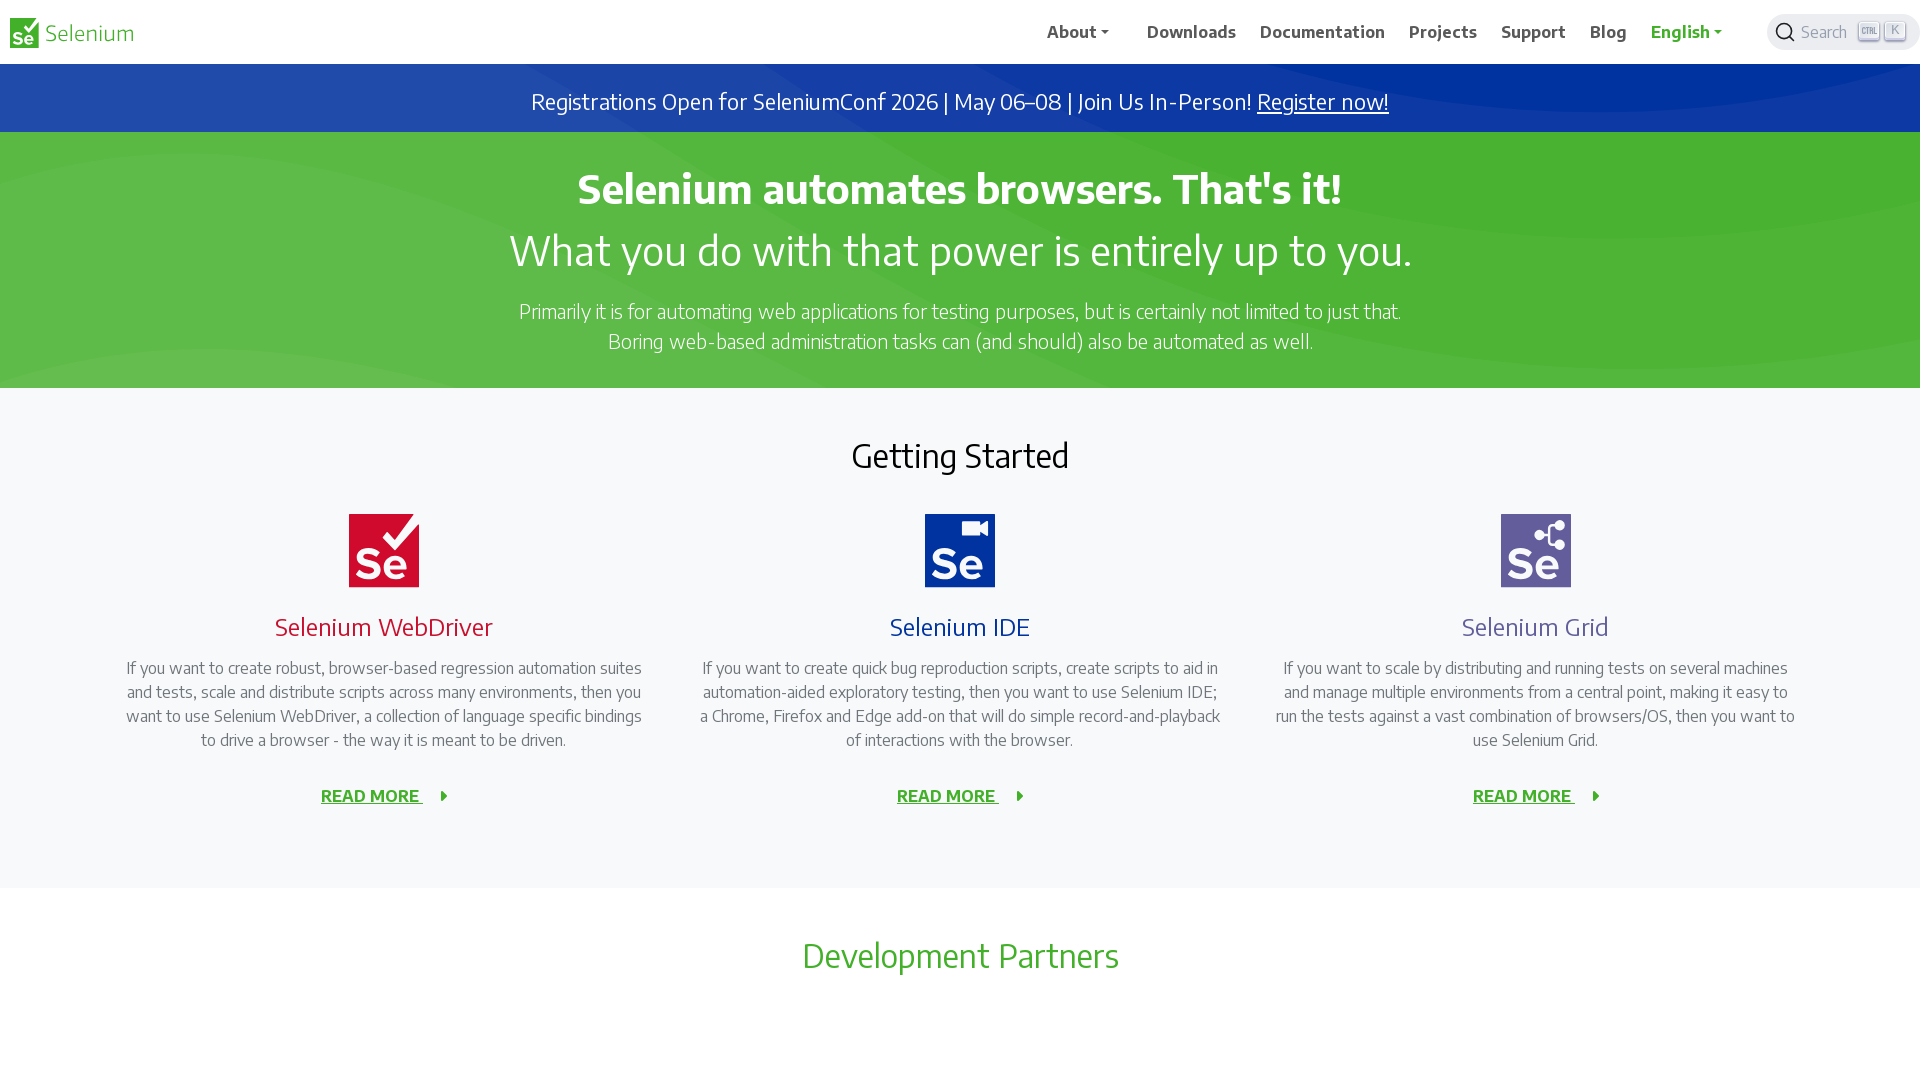